Tests dynamic control functionality by clicking the enable button and entering text in the dynamically enabled input field

Starting URL: https://the-internet.herokuapp.com/dynamic_controls

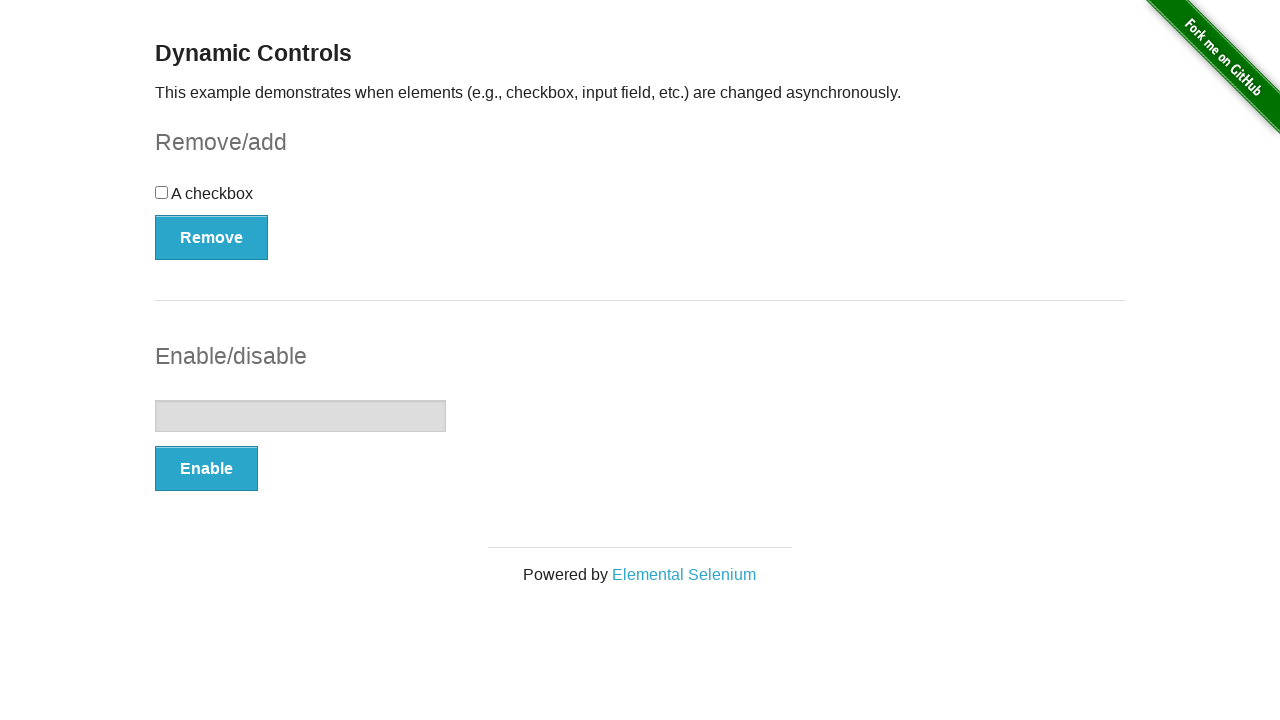

Clicked the enable button to enable the text input field at (206, 469) on xpath=//form[@id='input-example']/button
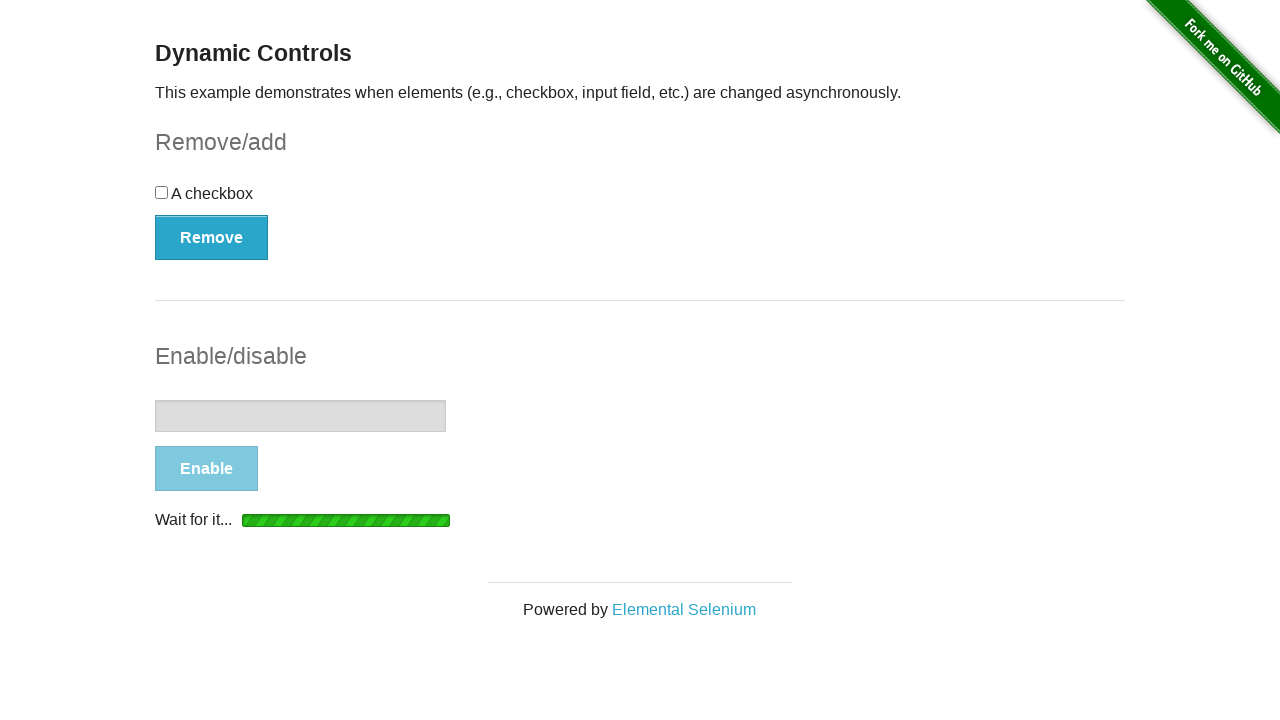

Waited for the text input field to be visible
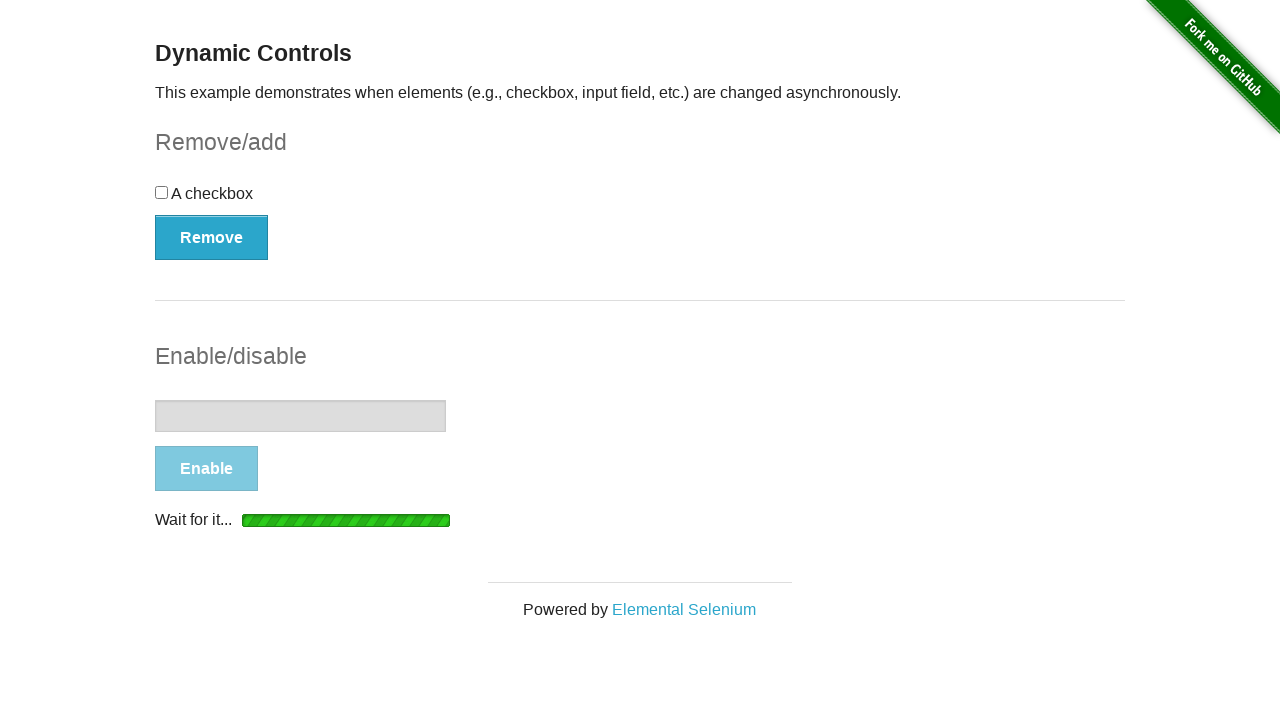

Entered 'qwe' in the dynamically enabled text input field on //input[@type='text']
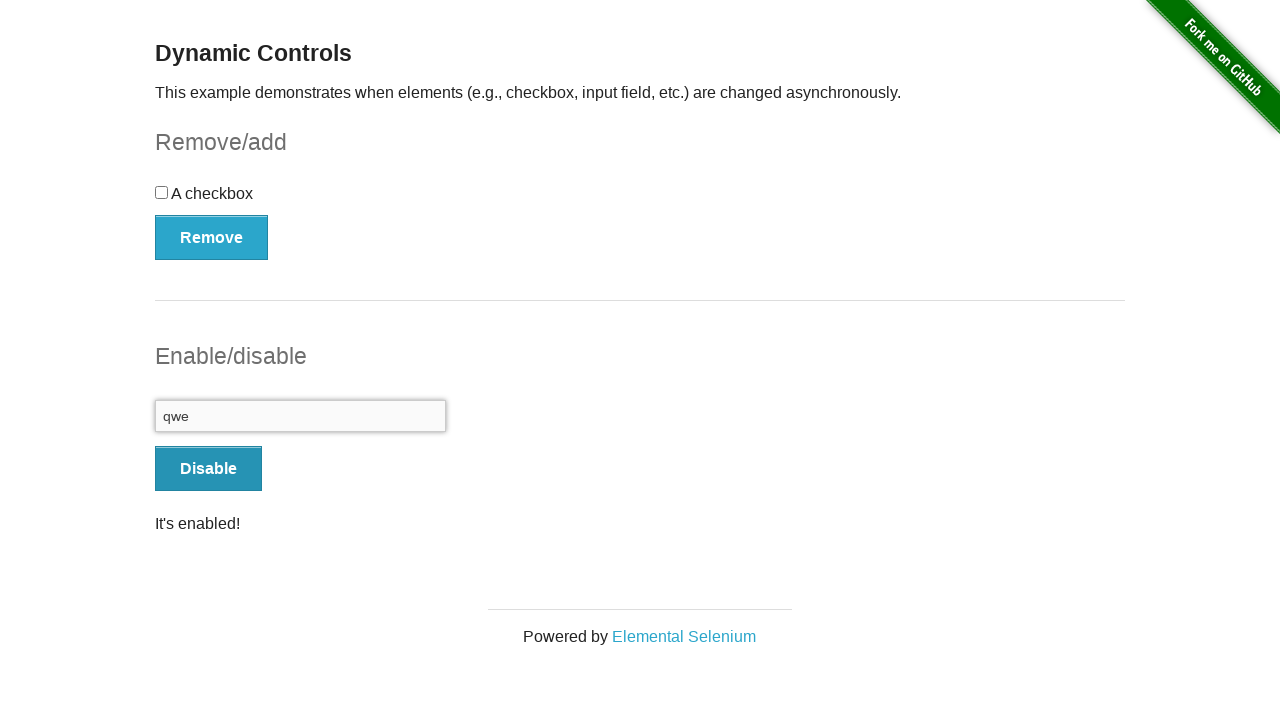

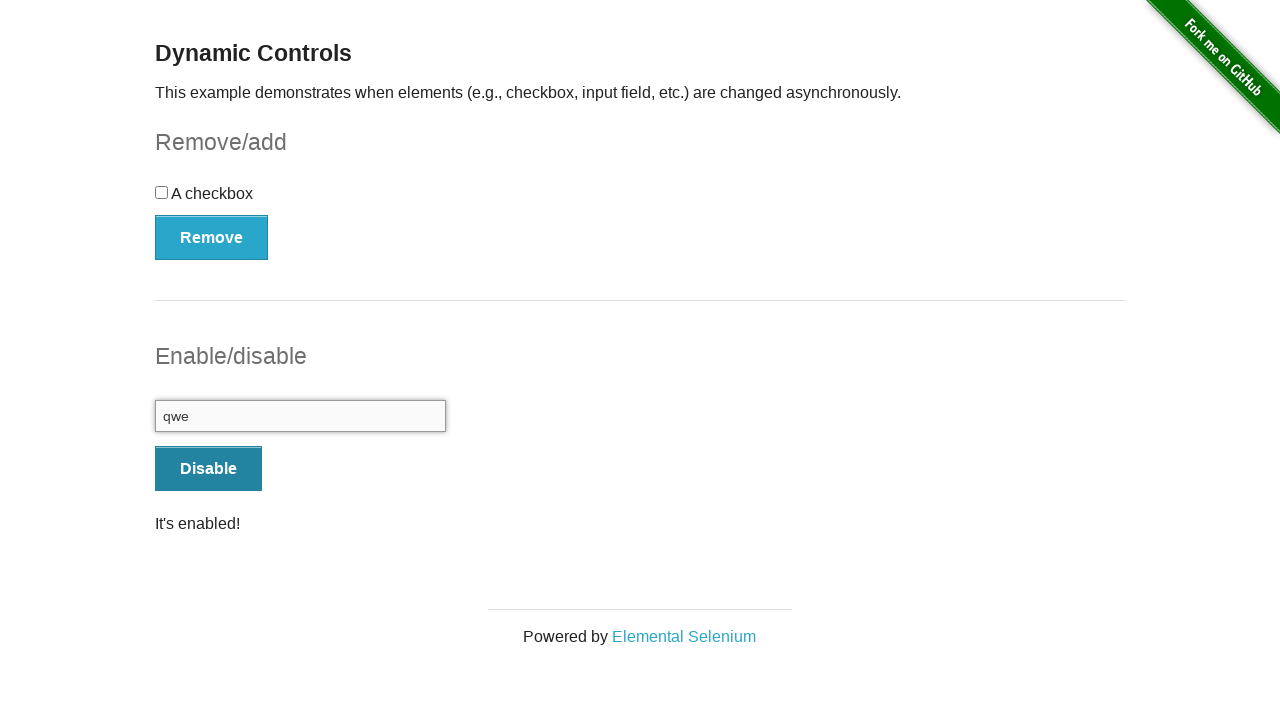